Tests JavaScript alert handling by clicking a button that triggers a JS alert, reading the alert text, and accepting the alert

Starting URL: https://the-internet.herokuapp.com/javascript_alerts

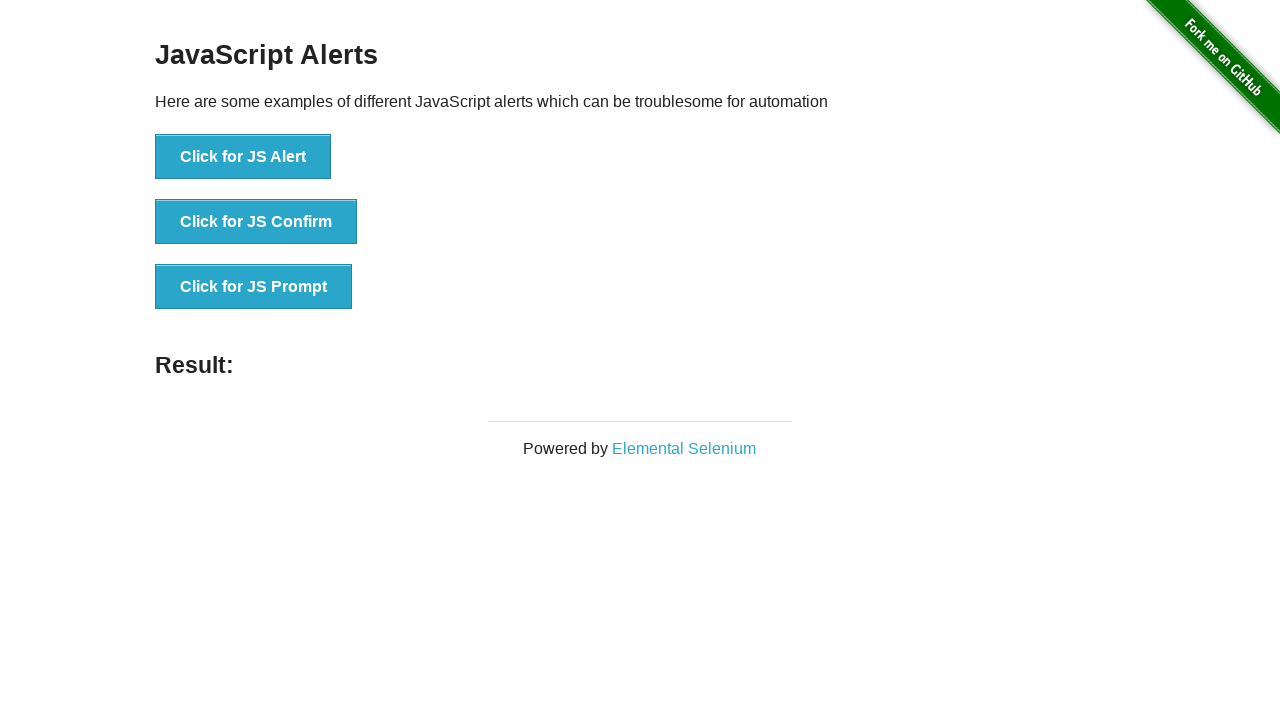

Waited for JS alert button to load
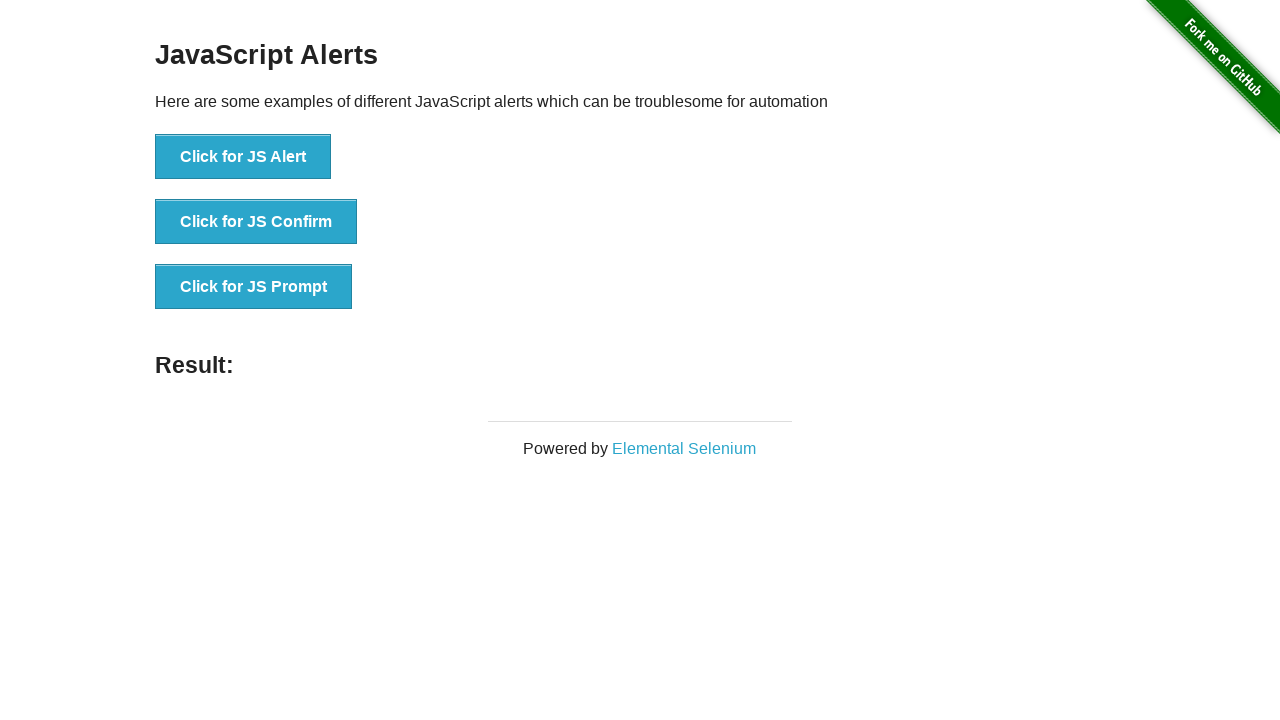

Clicked JS alert button at (243, 157) on button[onclick='jsAlert()']
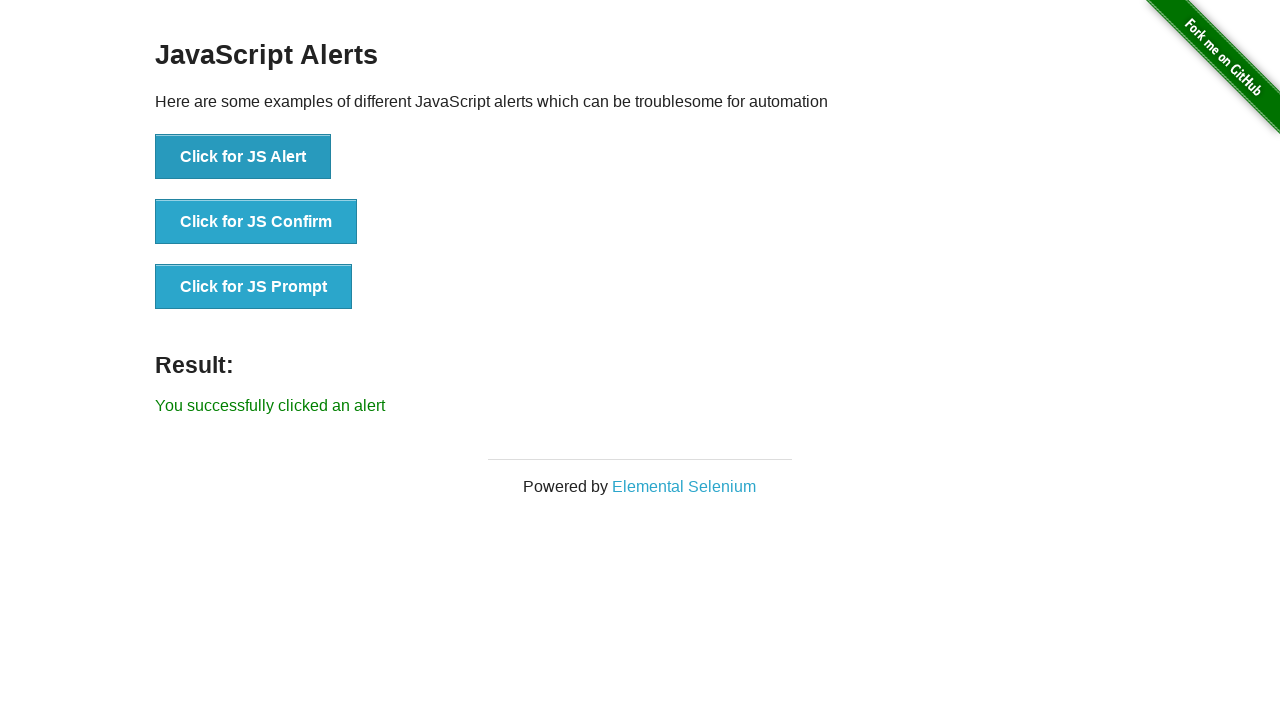

Registered dialog handler to accept alerts
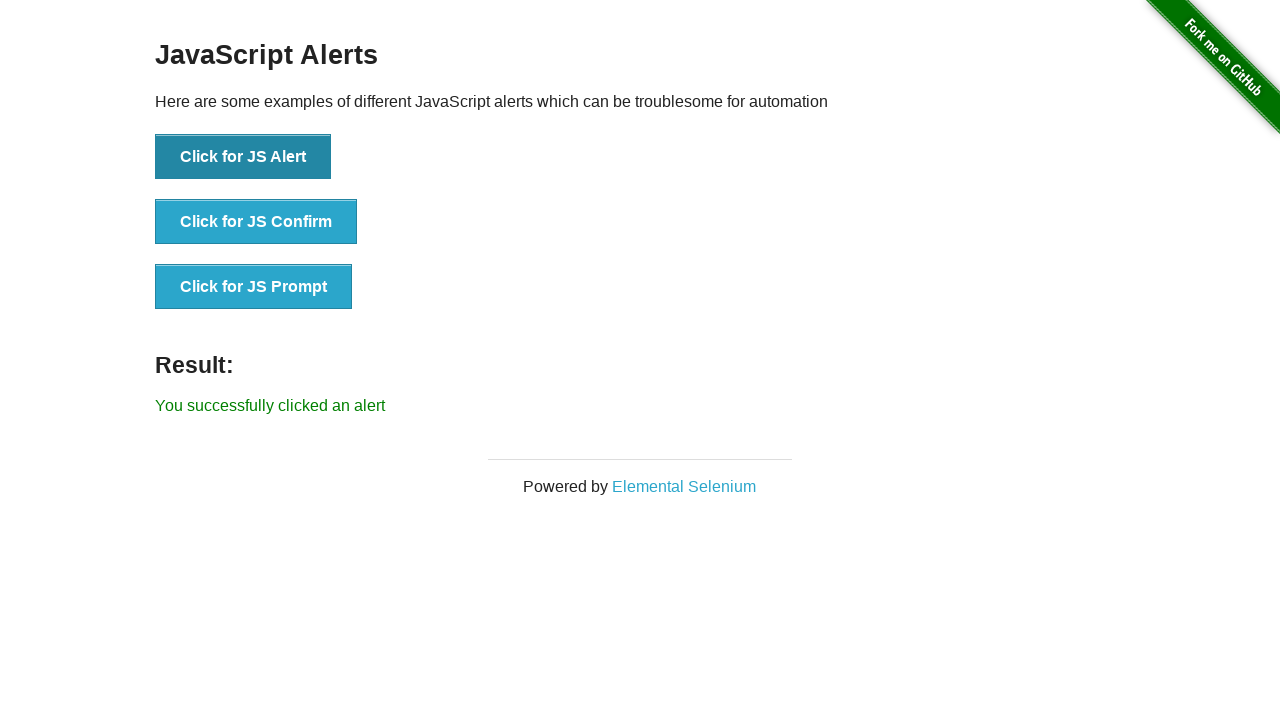

Registered one-time dialog handler
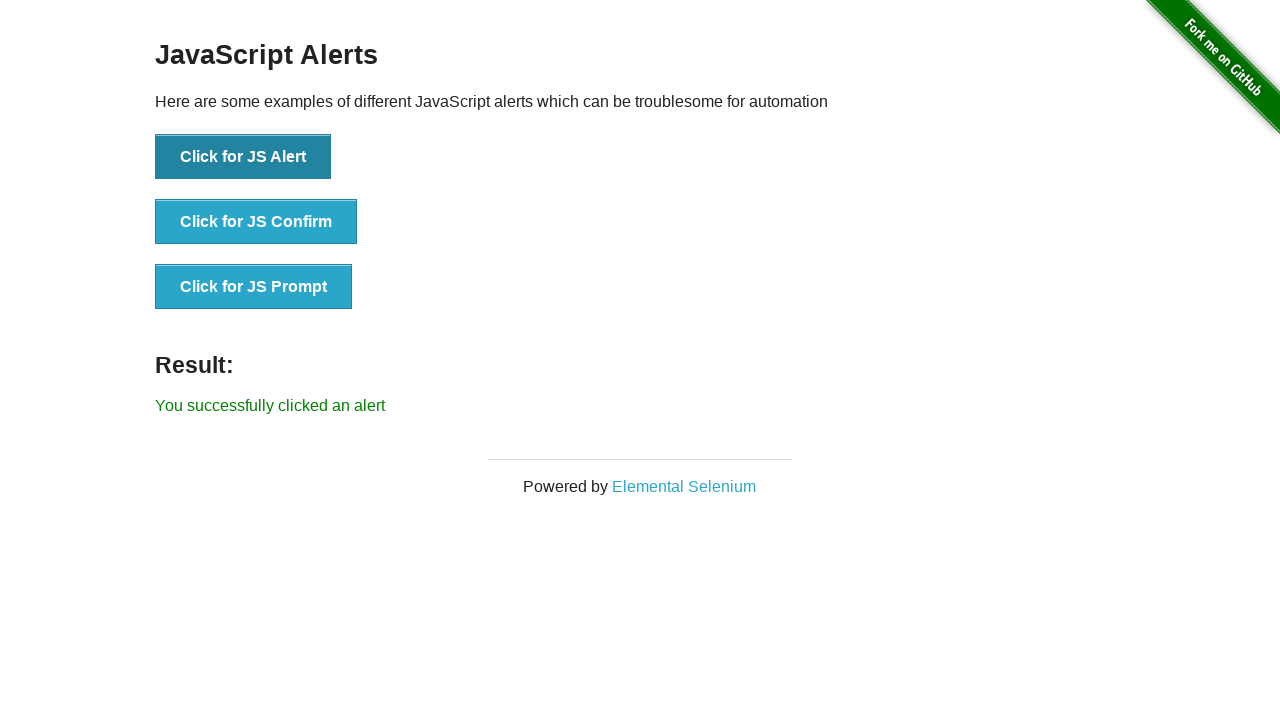

Clicked JS alert button to trigger dialog at (243, 157) on button[onclick='jsAlert()']
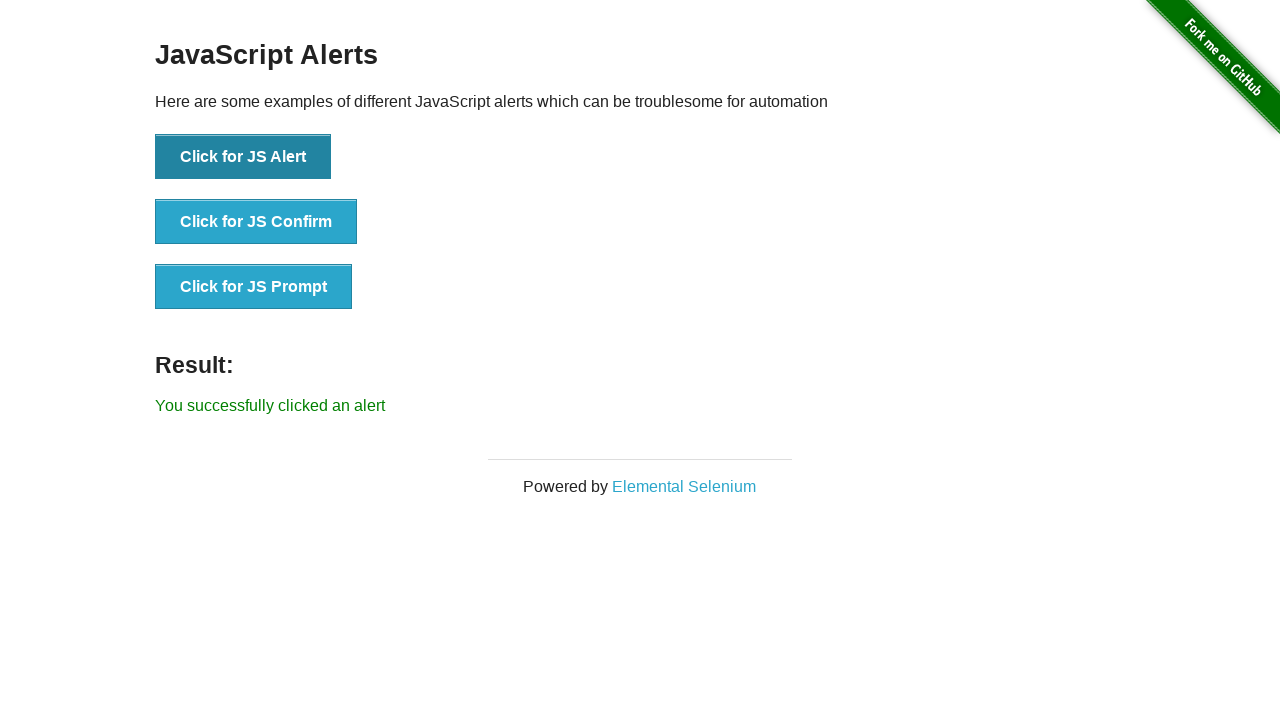

Alert was accepted and result message displayed
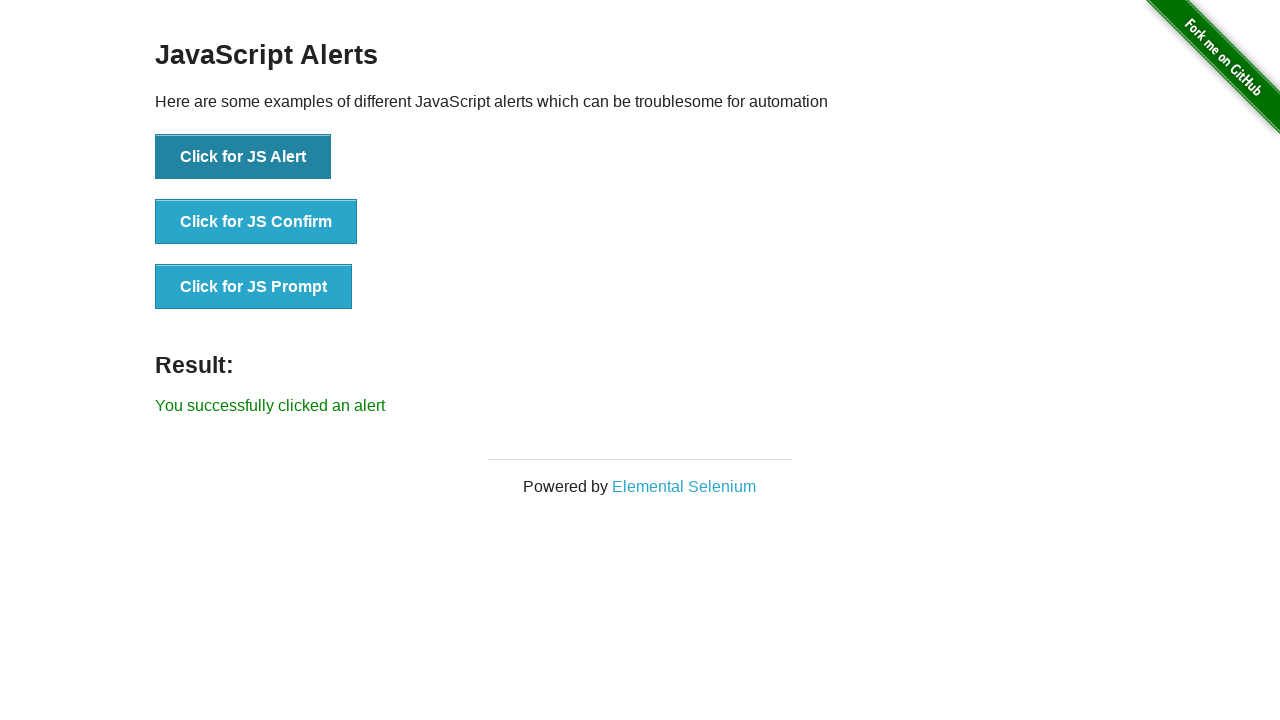

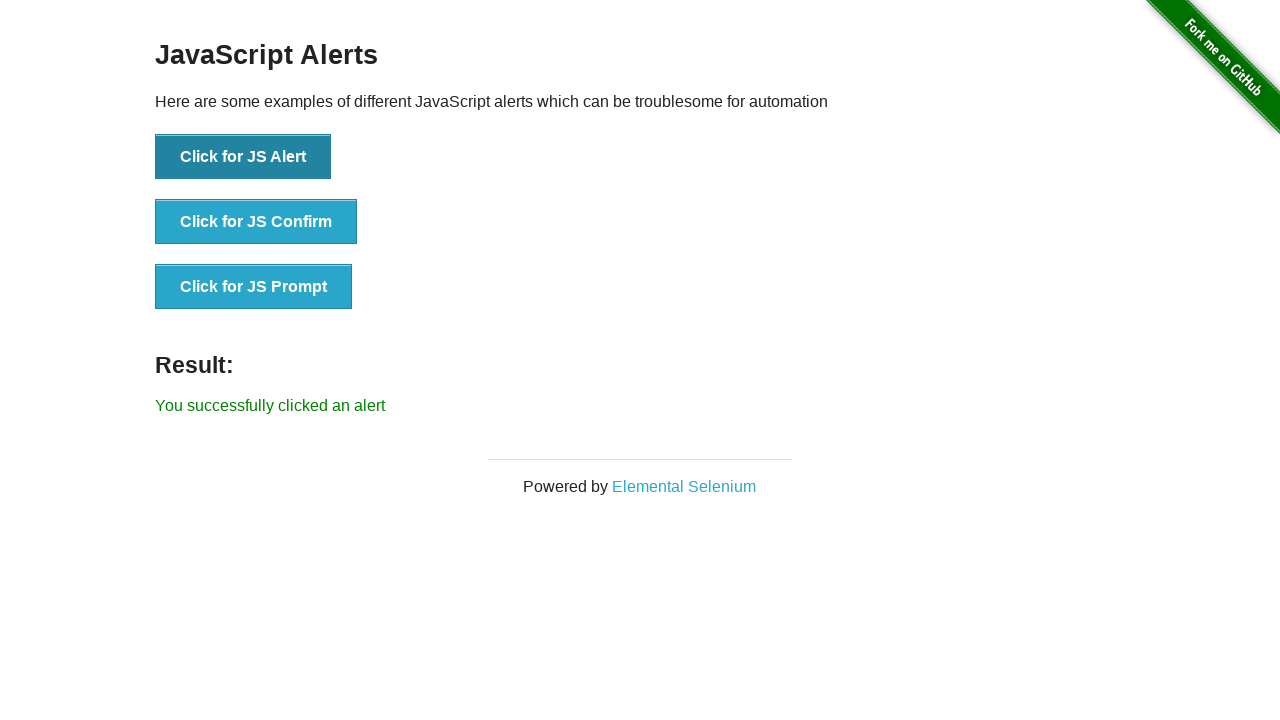